Tests drag and drop functionality within an iframe on jQuery UI demo page, then switches out of iframe to click on the selectable menu item

Starting URL: https://jqueryui.com/droppable/

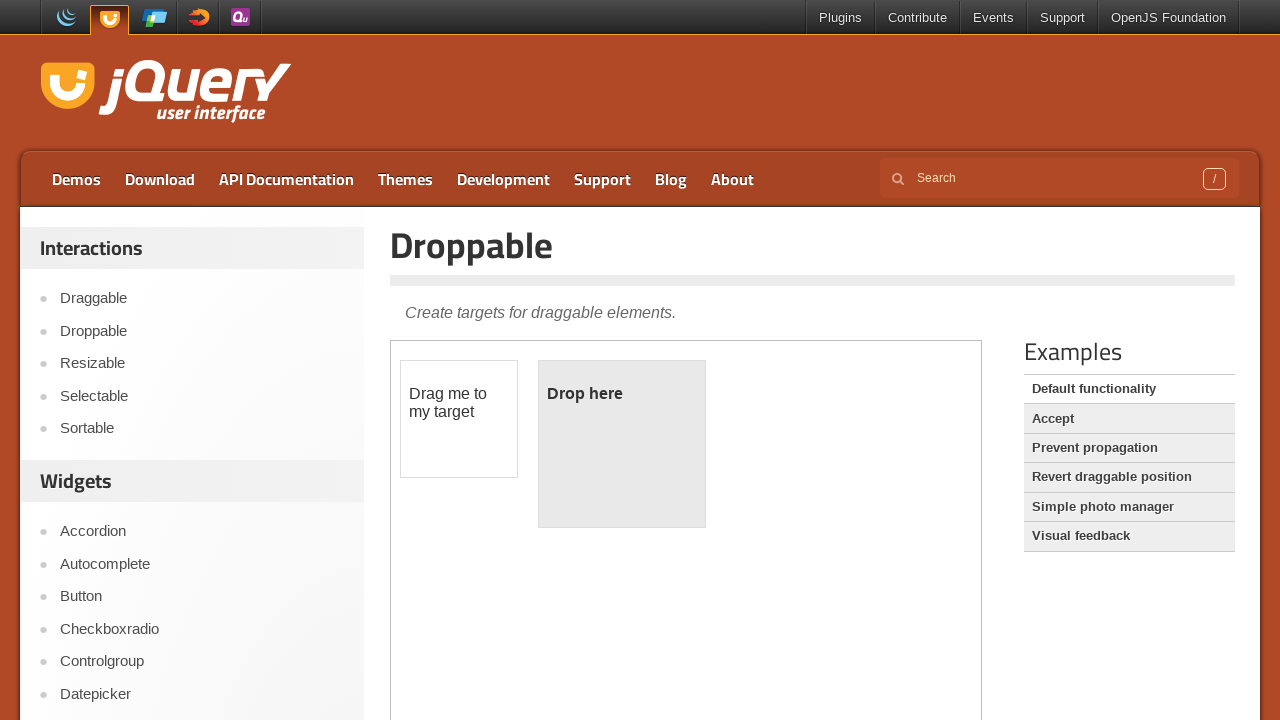

Located the first iframe containing drag and drop demo
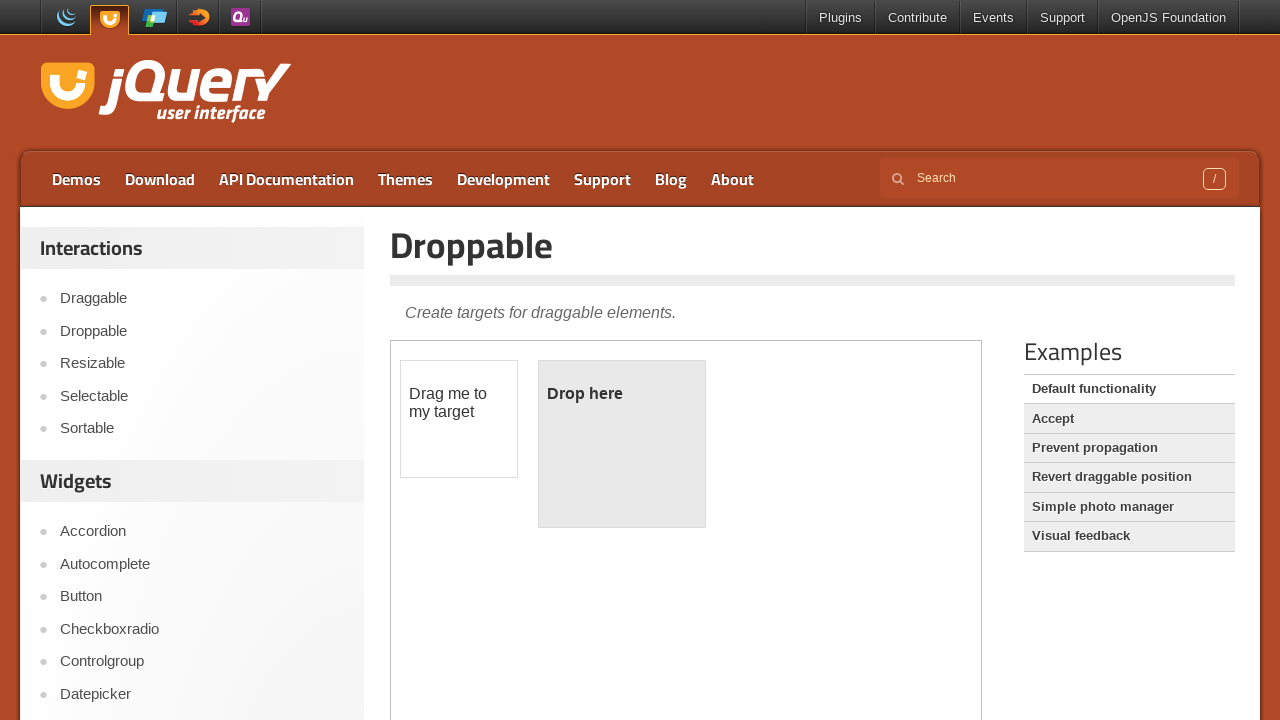

Located the draggable element with id 'draggable'
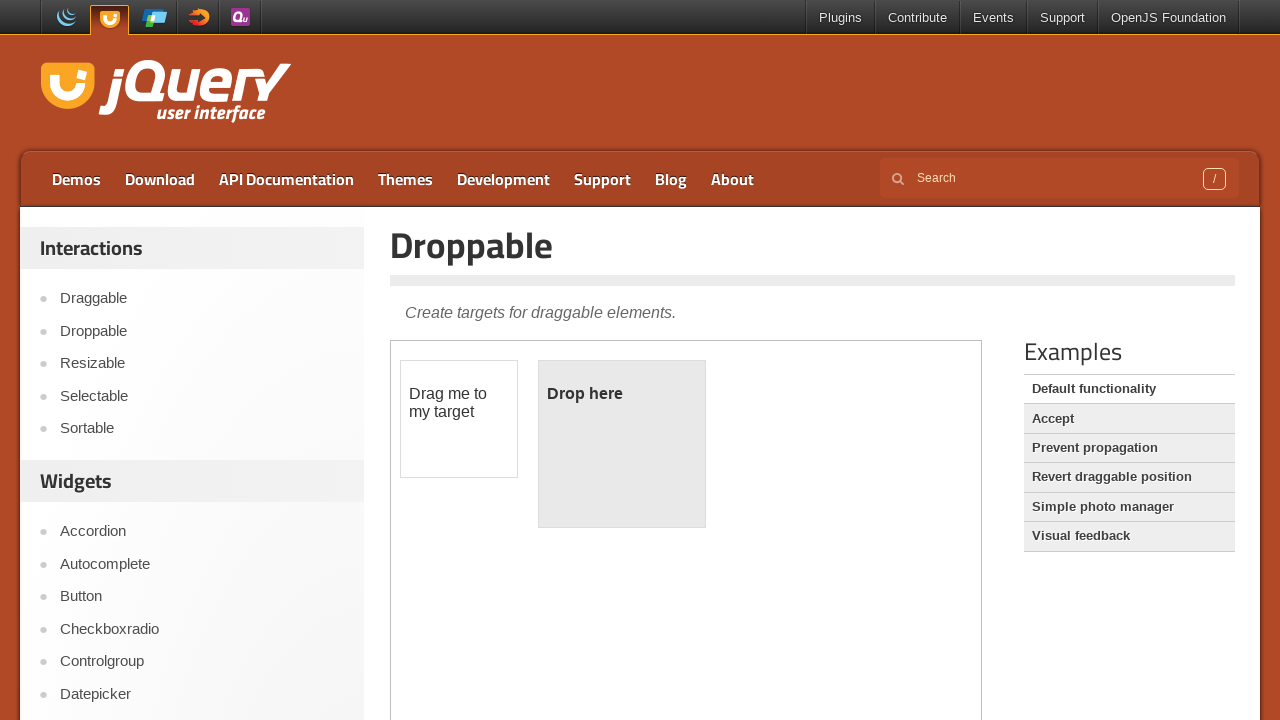

Located the droppable element with id 'droppable'
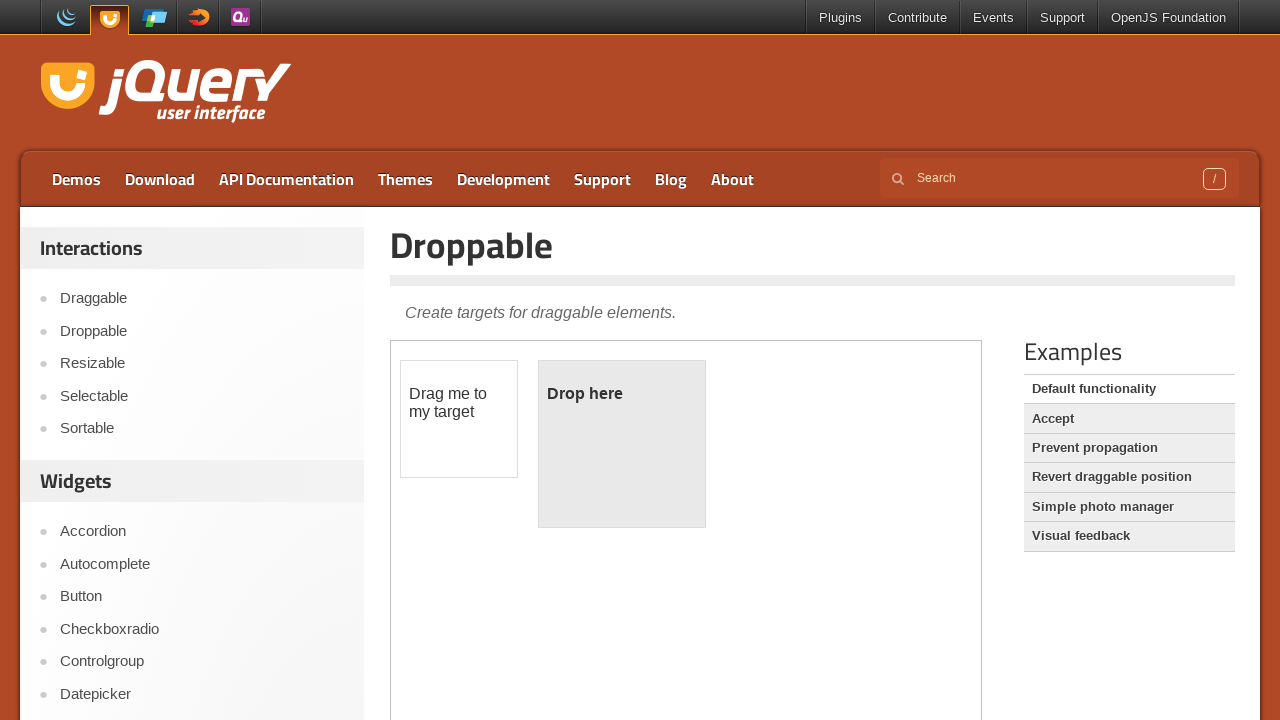

Dragged 'draggable' element onto 'droppable' element at (622, 444)
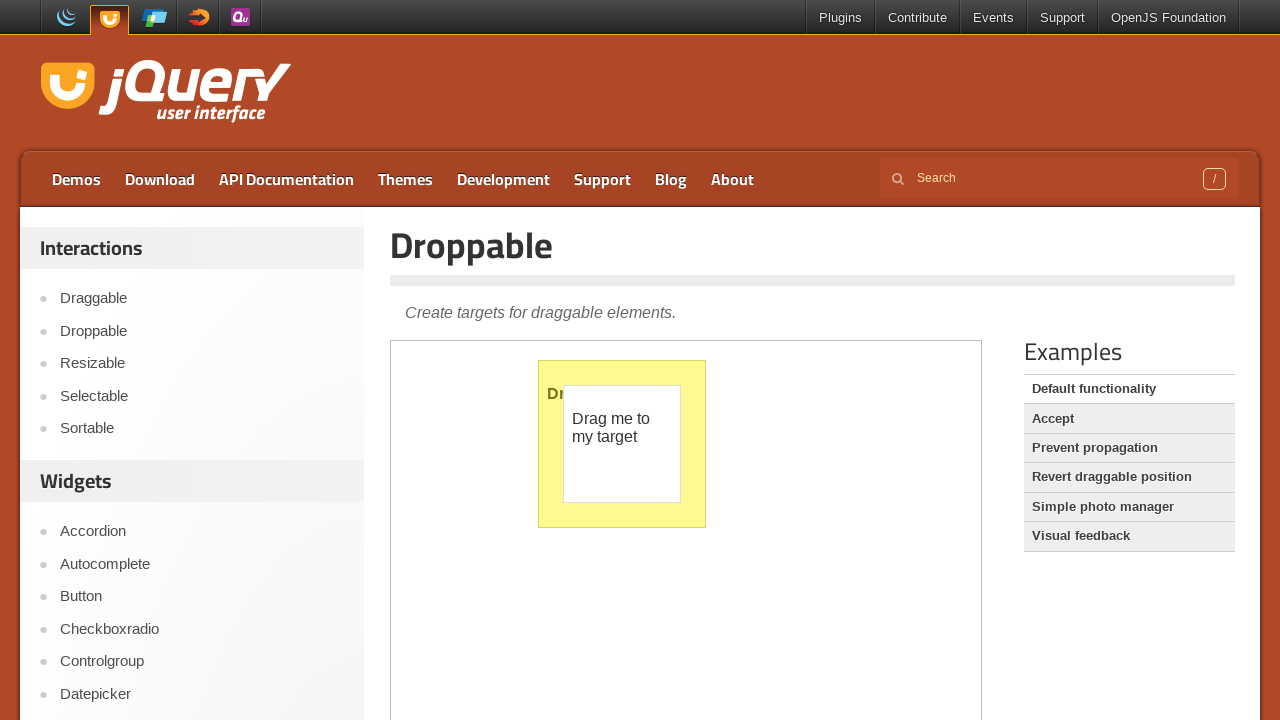

Clicked on 'Selectable' link in the sidebar at (202, 396) on xpath=//a[text()='Selectable']
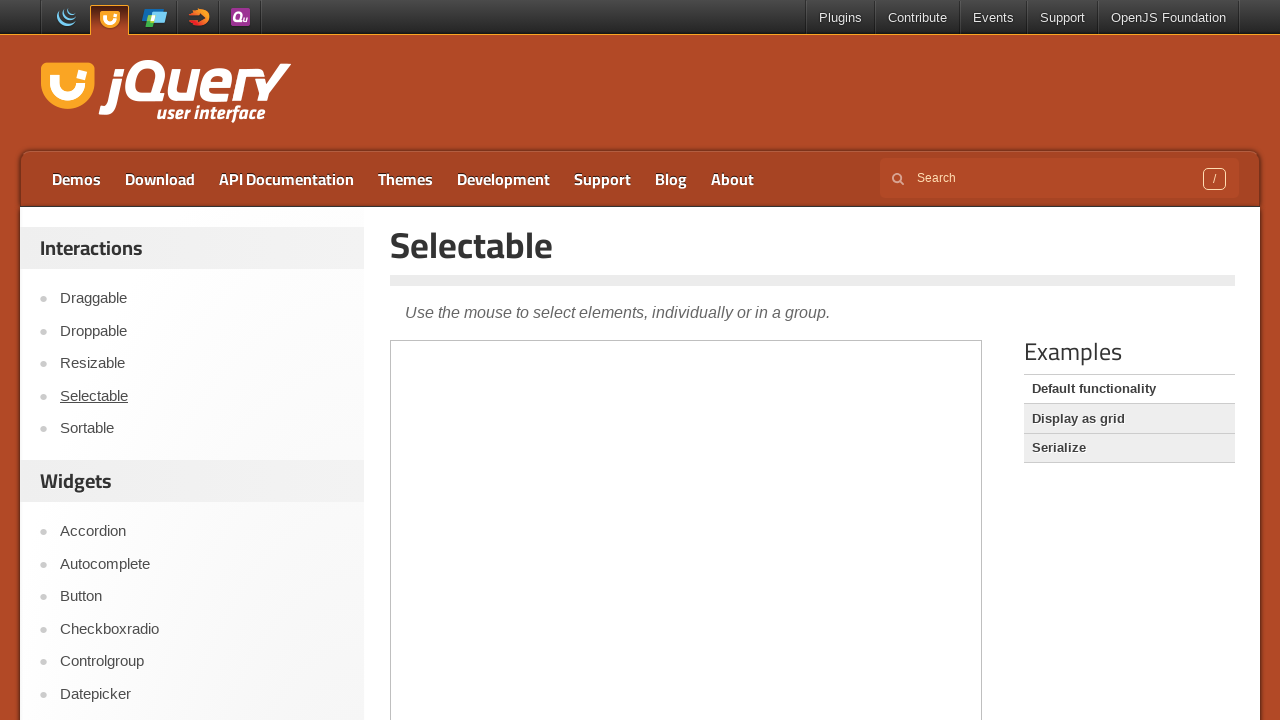

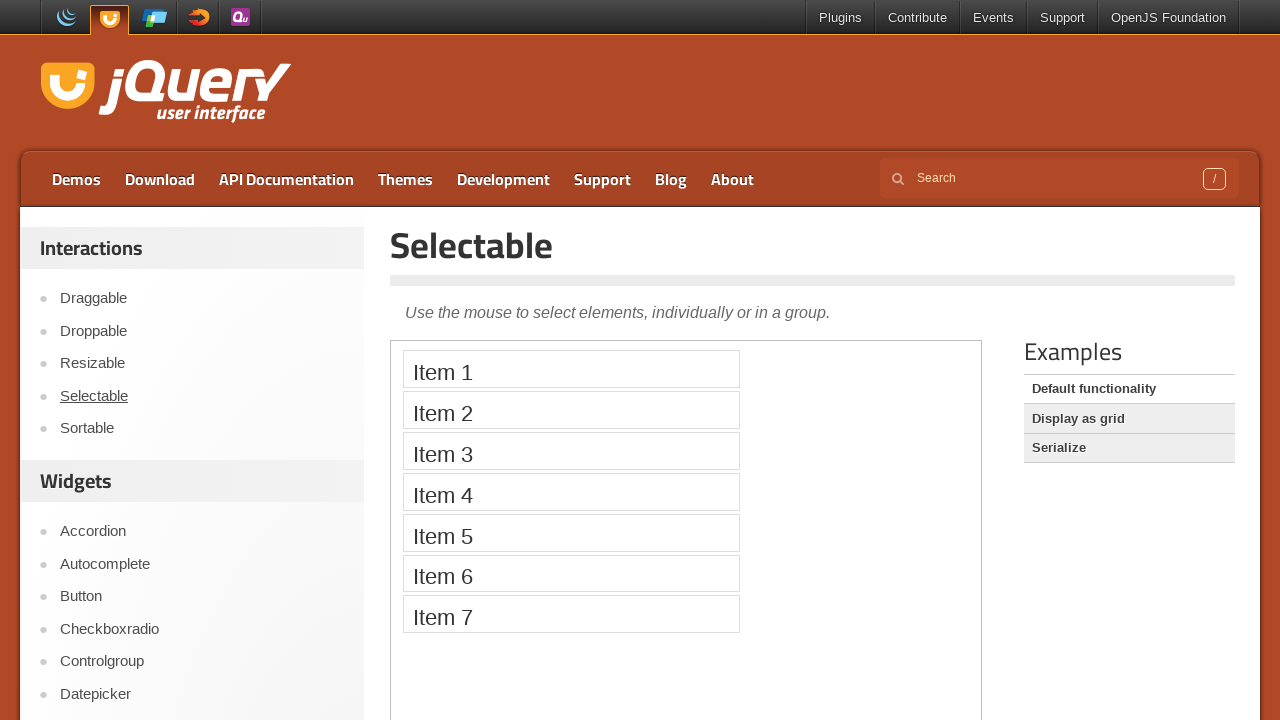